Tests alert functionality by entering a name in the text field and clicking the Alert button, then handling the JavaScript alert

Starting URL: https://rahulshettyacademy.com/AutomationPractice/

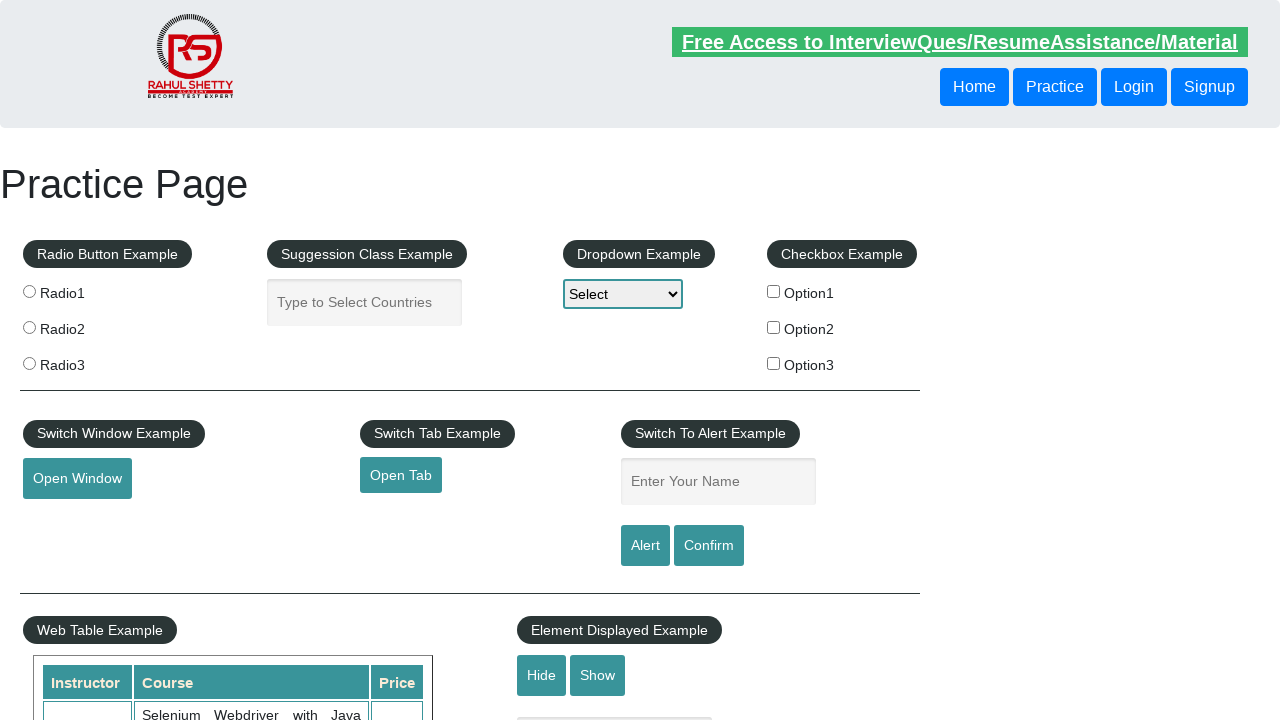

Located the name input field
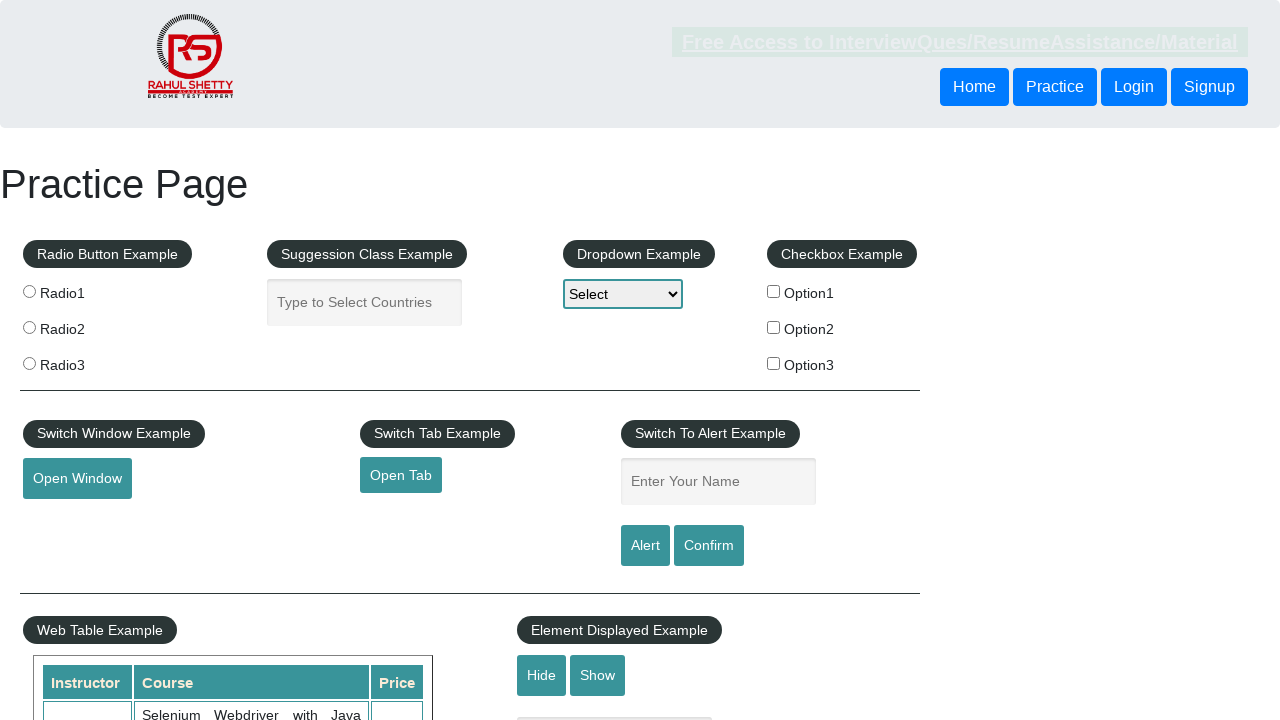

Verified input field has correct placeholder 'Enter Your Name'
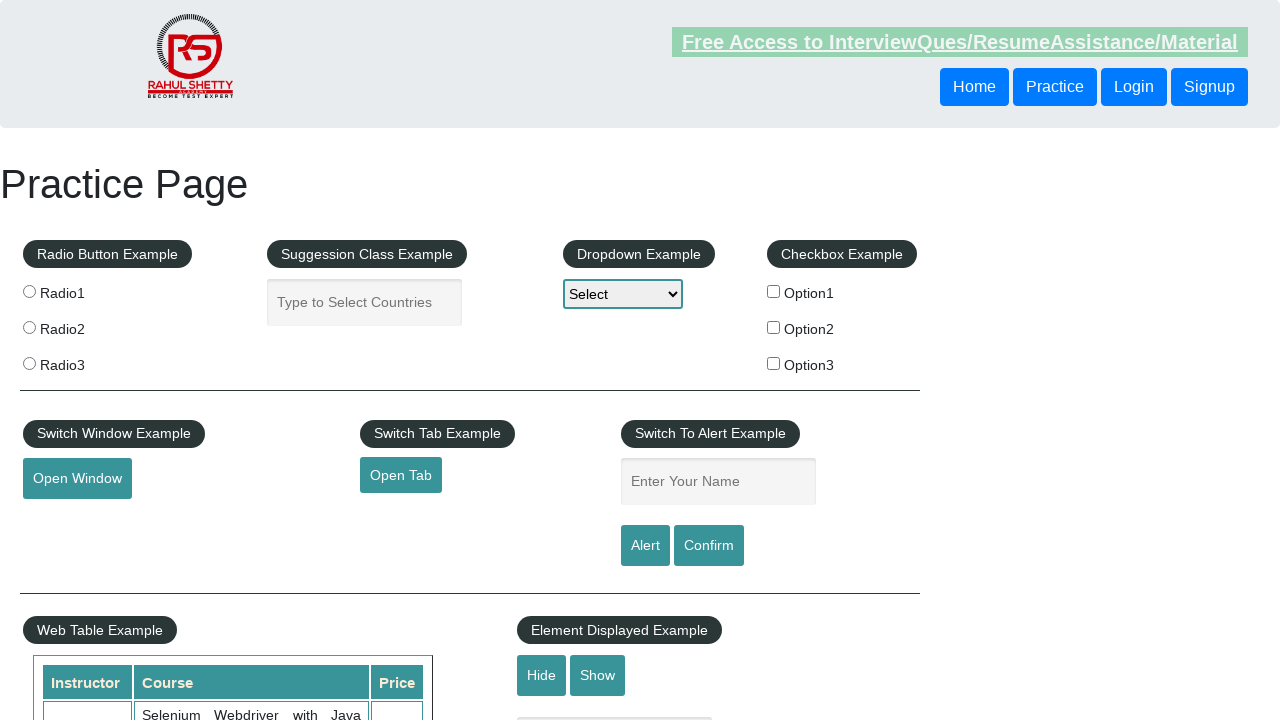

Entered 'Batman' in the name input field on input[placeholder="Enter Your Name"]
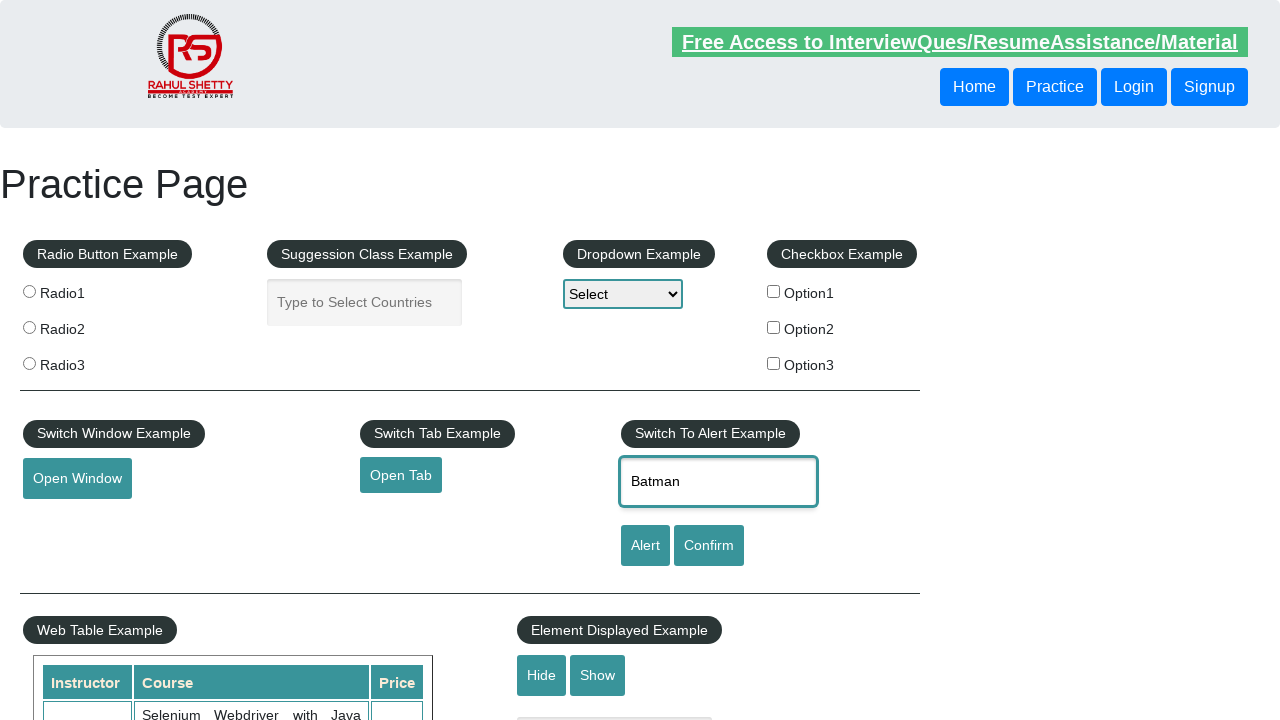

Set up dialog handler to accept JavaScript alerts
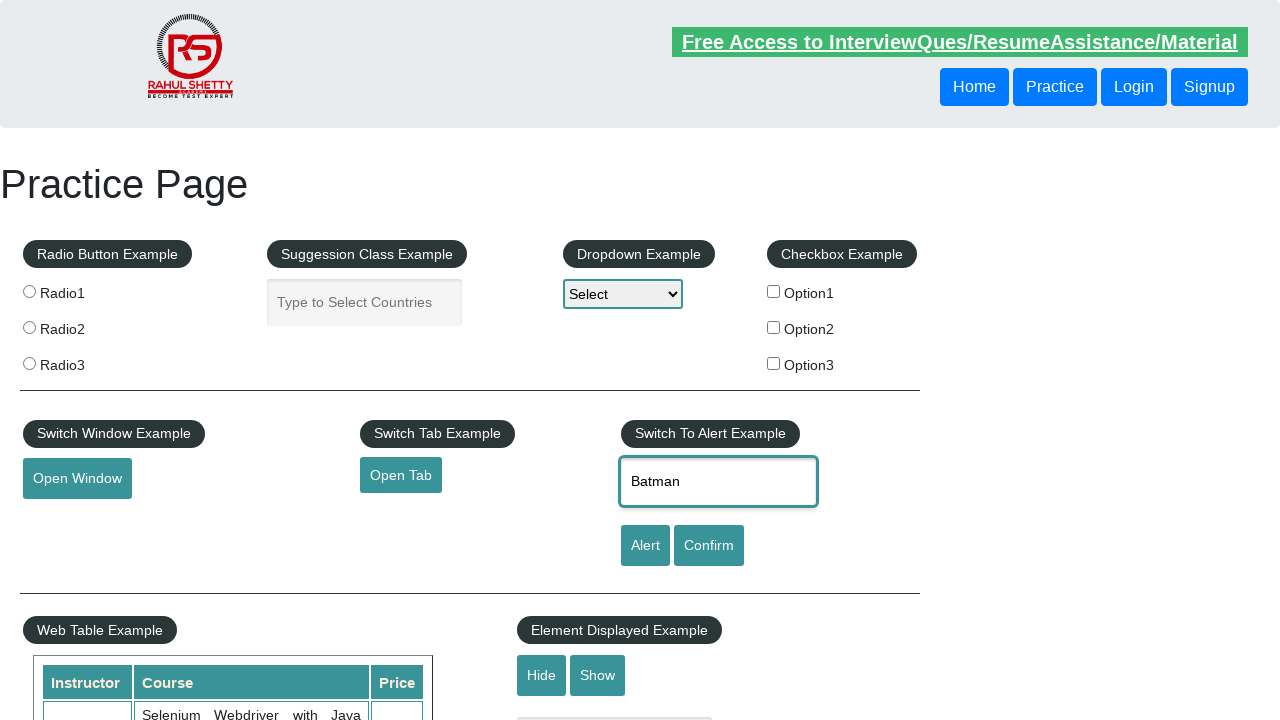

Clicked the Alert button to trigger the JavaScript alert at (645, 546) on #alertbtn
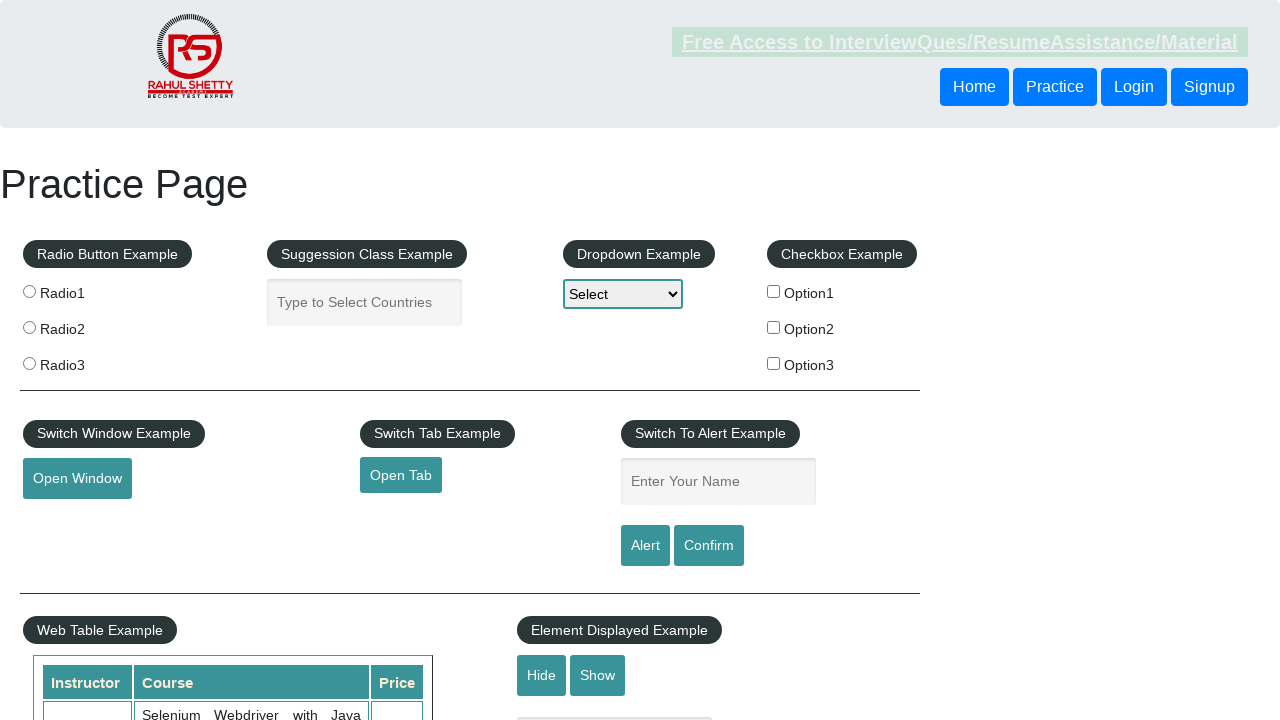

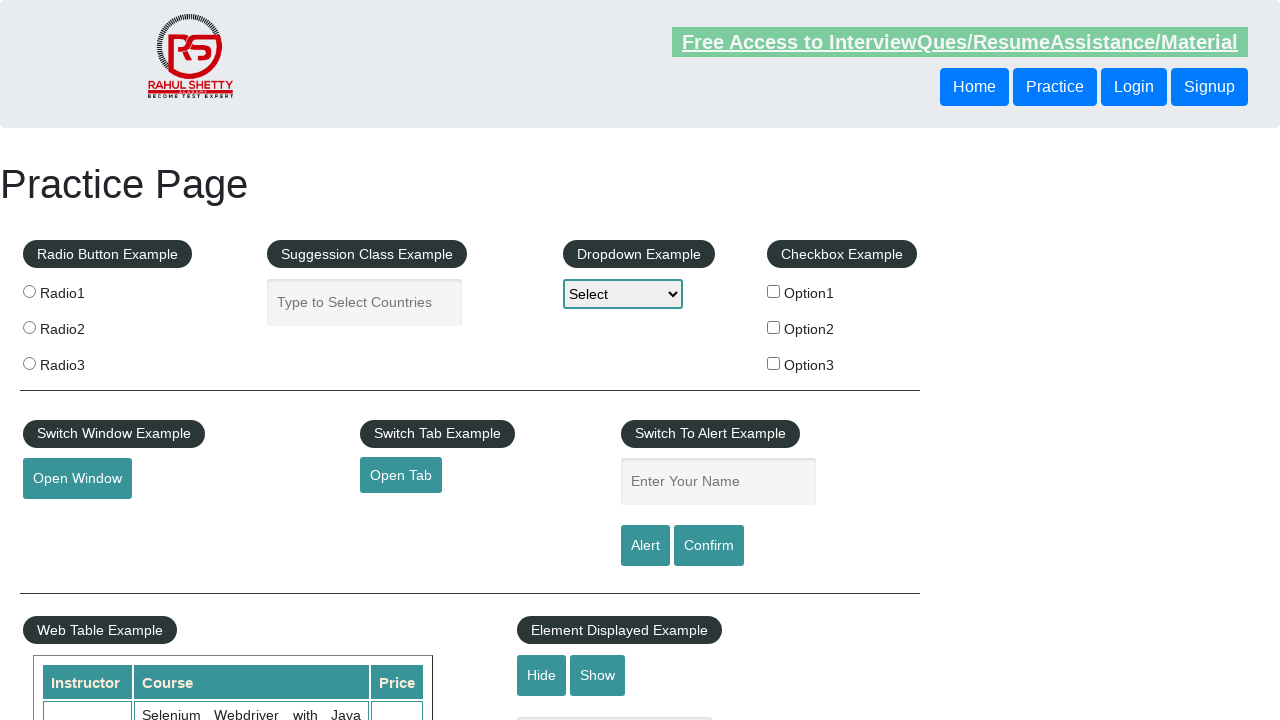